Tests the disappearing elements functionality by clicking through a dynamic list of buttons that may or may not appear on the page

Starting URL: http://the-internet.herokuapp.com/

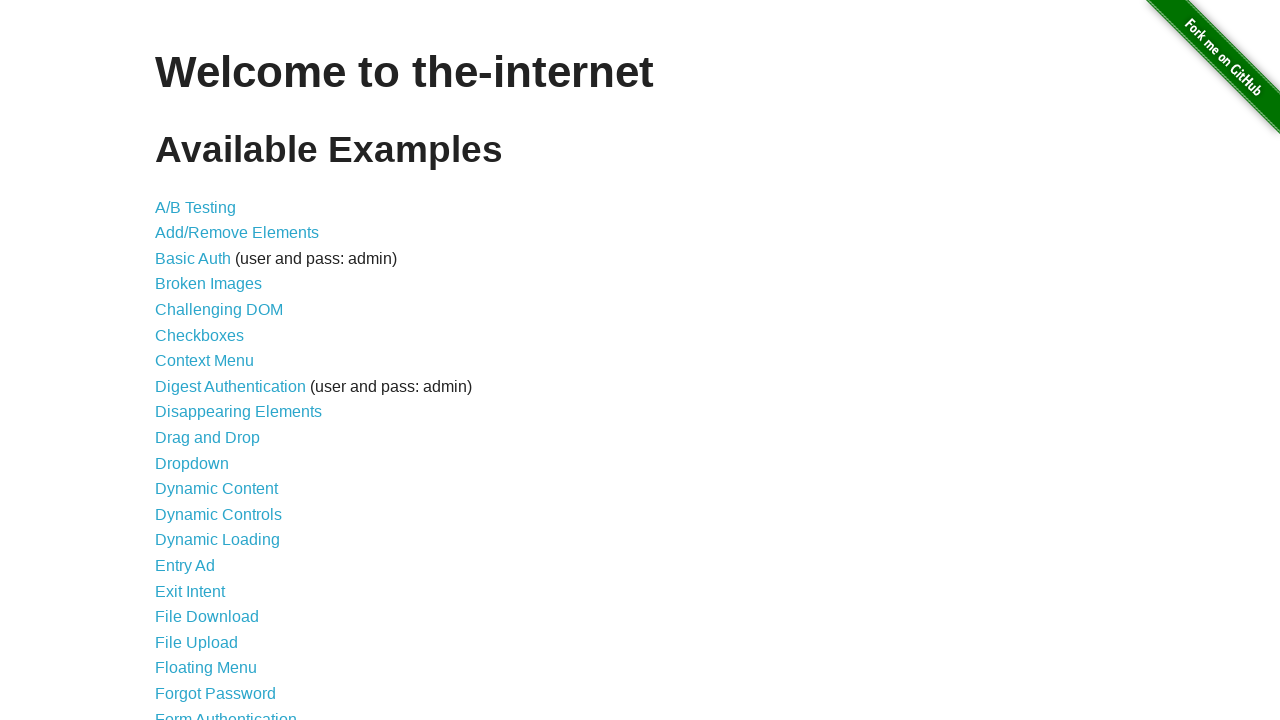

Clicked on the Disappearing Elements link at (238, 412) on xpath=//*[@id="content"]/ul/li[9]/a
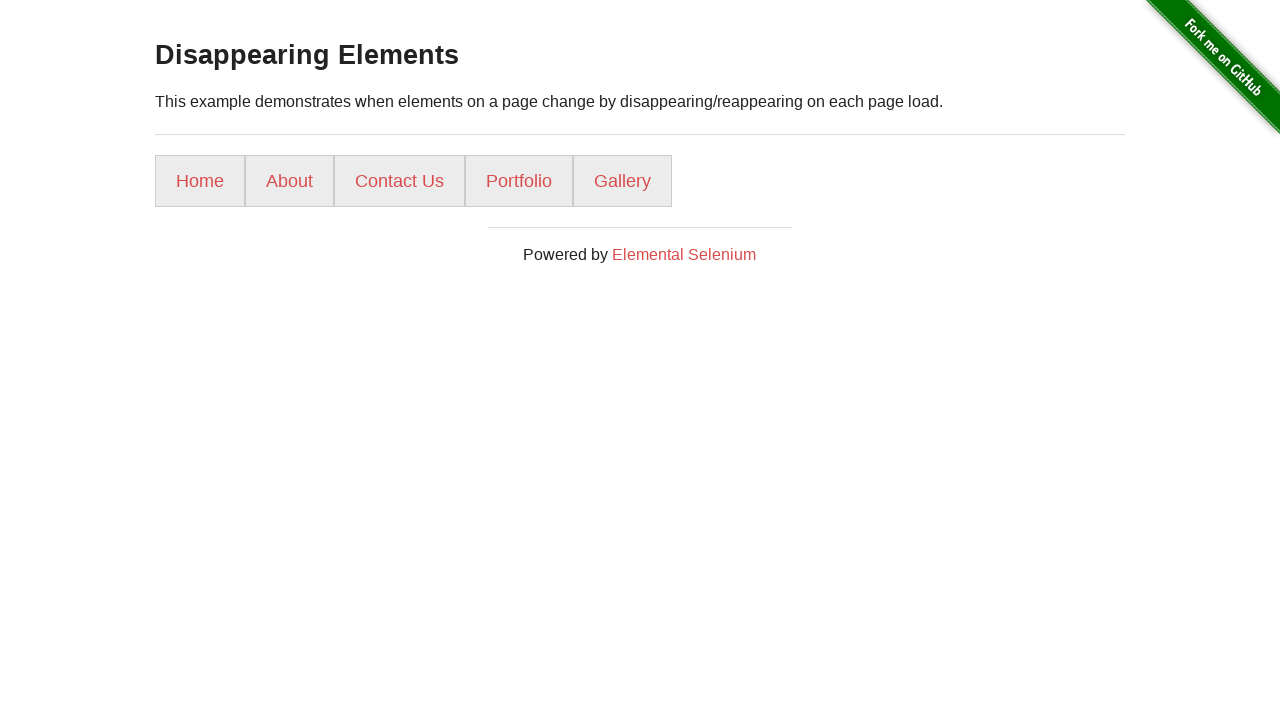

Found all list items with buttons
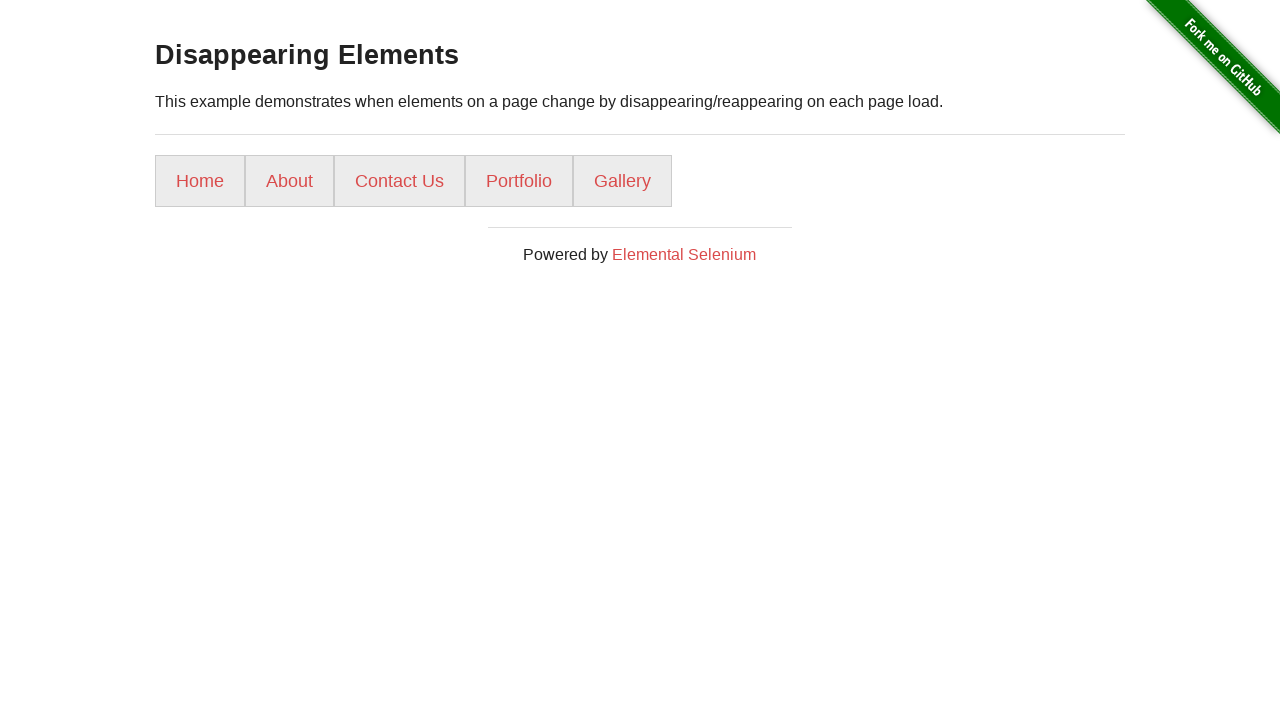

Clicked button 1 in the dynamic list at (200, 181) on xpath=//*[@id="content"]/div/ul/li[1]/a
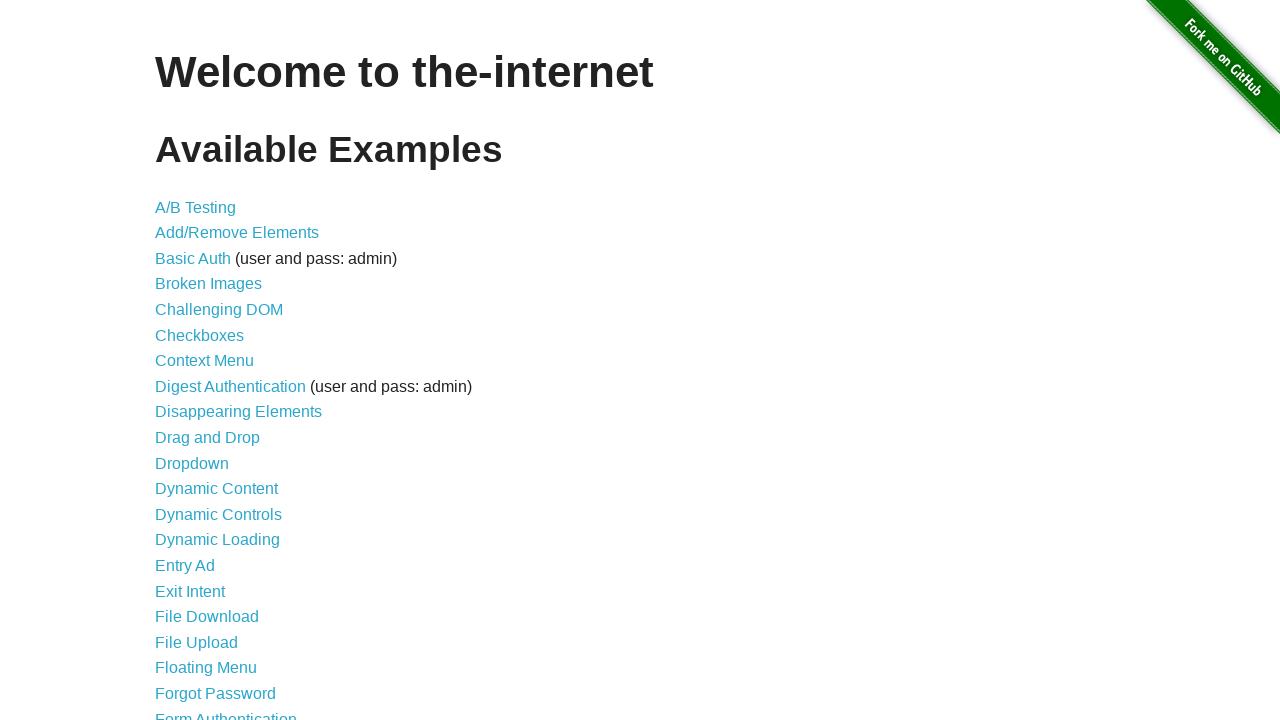

Navigated back to disappearing elements page
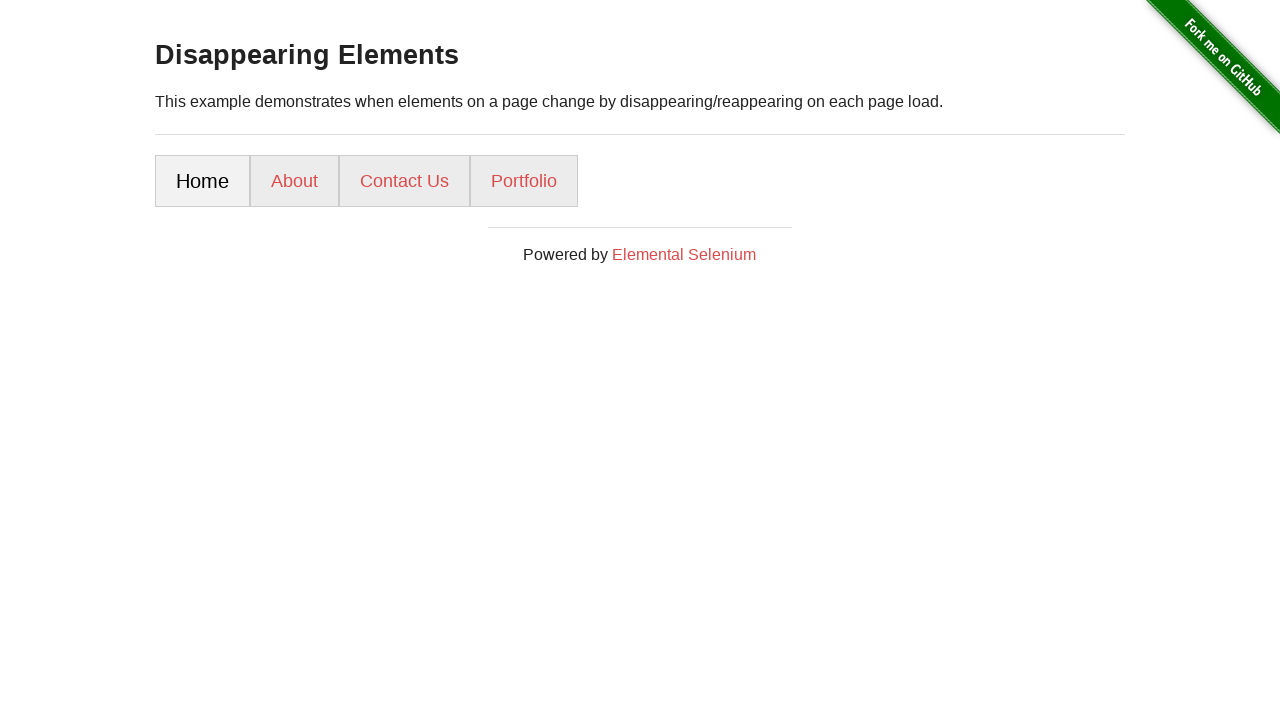

Clicked button 2 in the dynamic list at (294, 181) on xpath=//*[@id="content"]/div/ul/li[2]/a
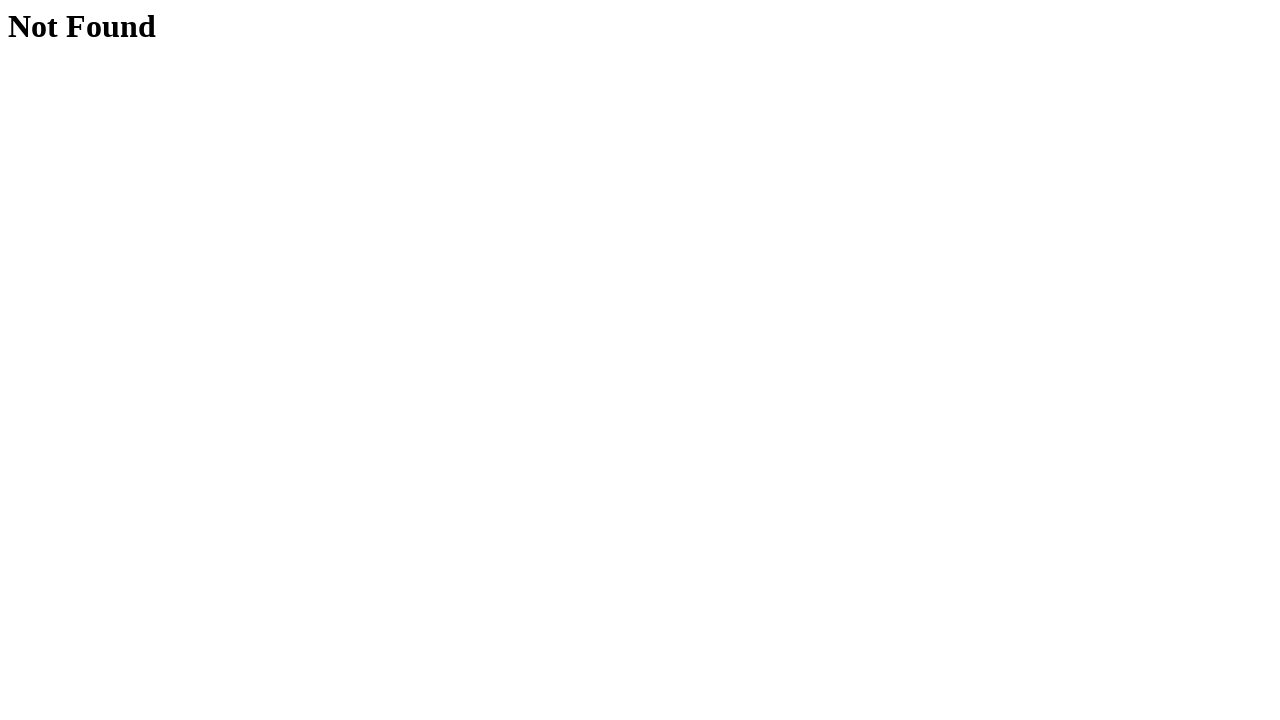

Navigated back to disappearing elements page
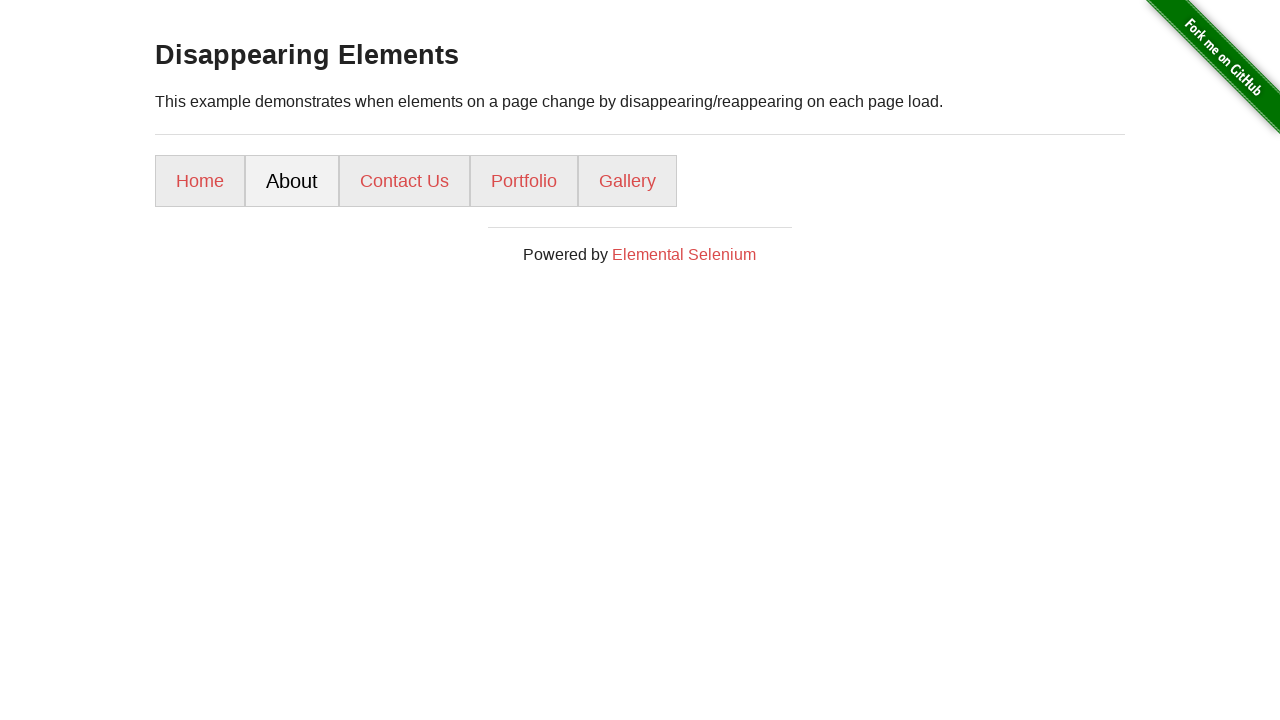

Clicked button 3 in the dynamic list at (404, 181) on xpath=//*[@id="content"]/div/ul/li[3]/a
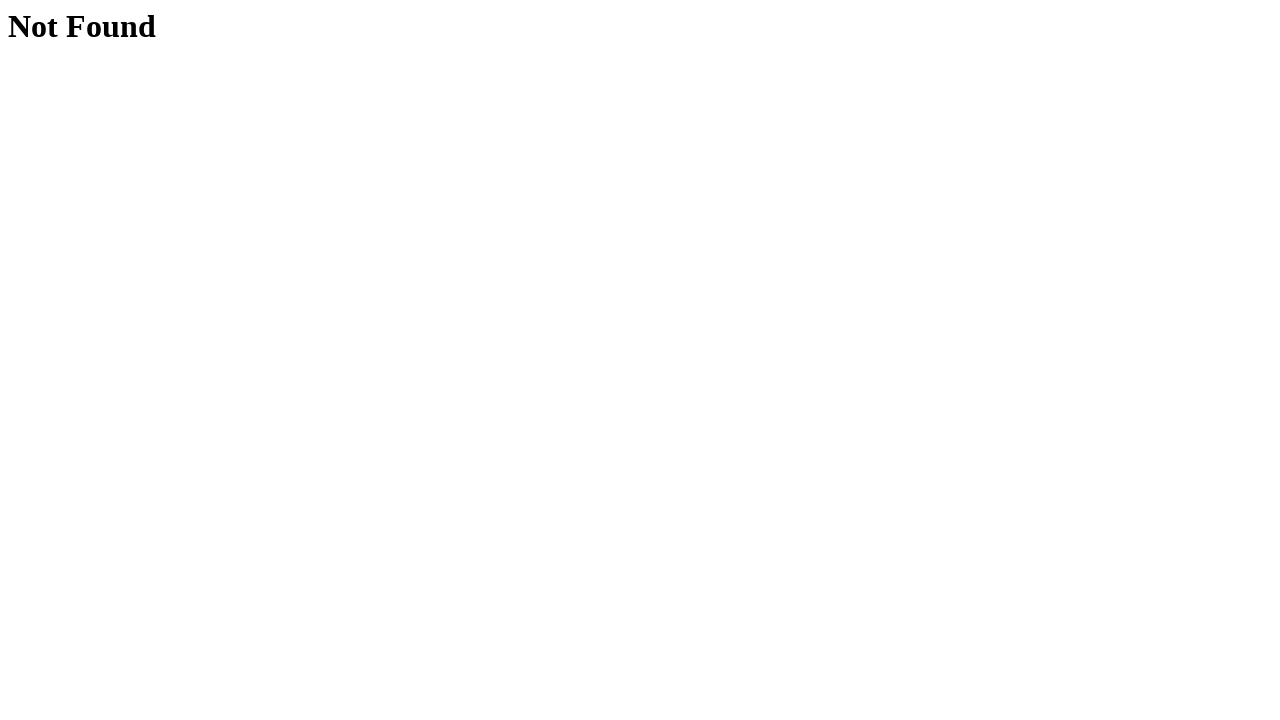

Navigated back to disappearing elements page
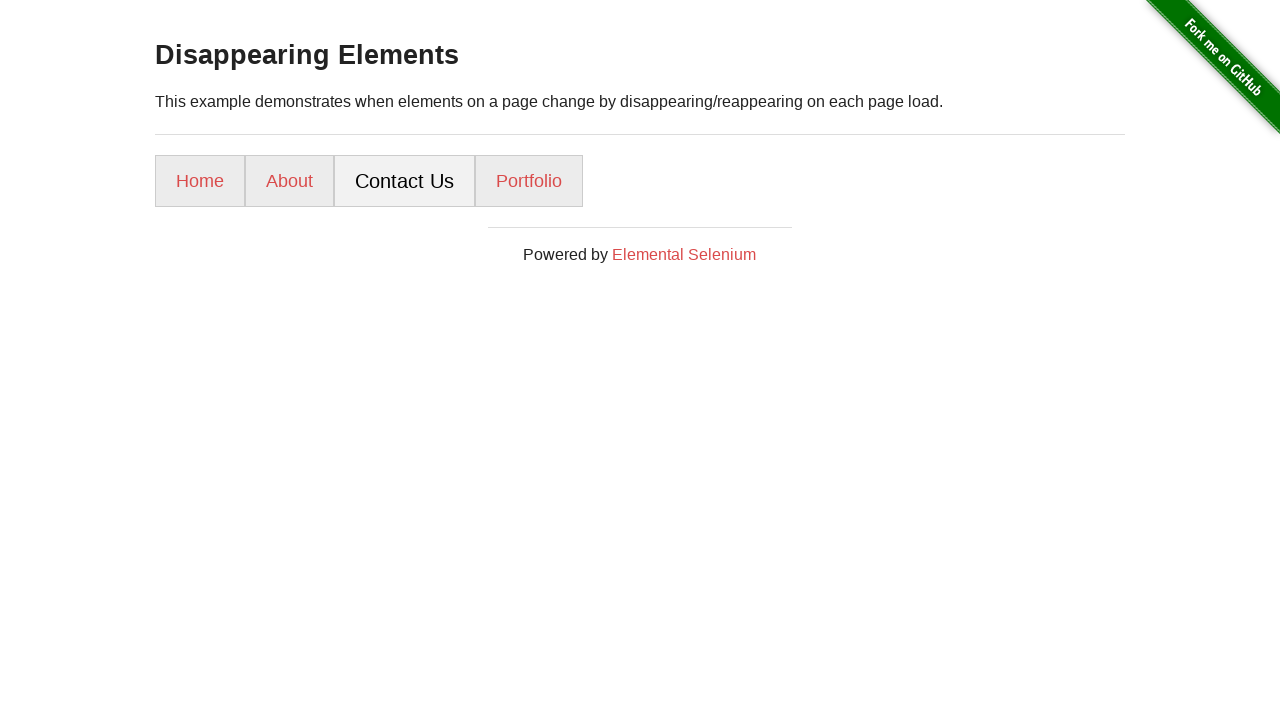

Clicked button 4 in the dynamic list at (529, 181) on xpath=//*[@id="content"]/div/ul/li[4]/a
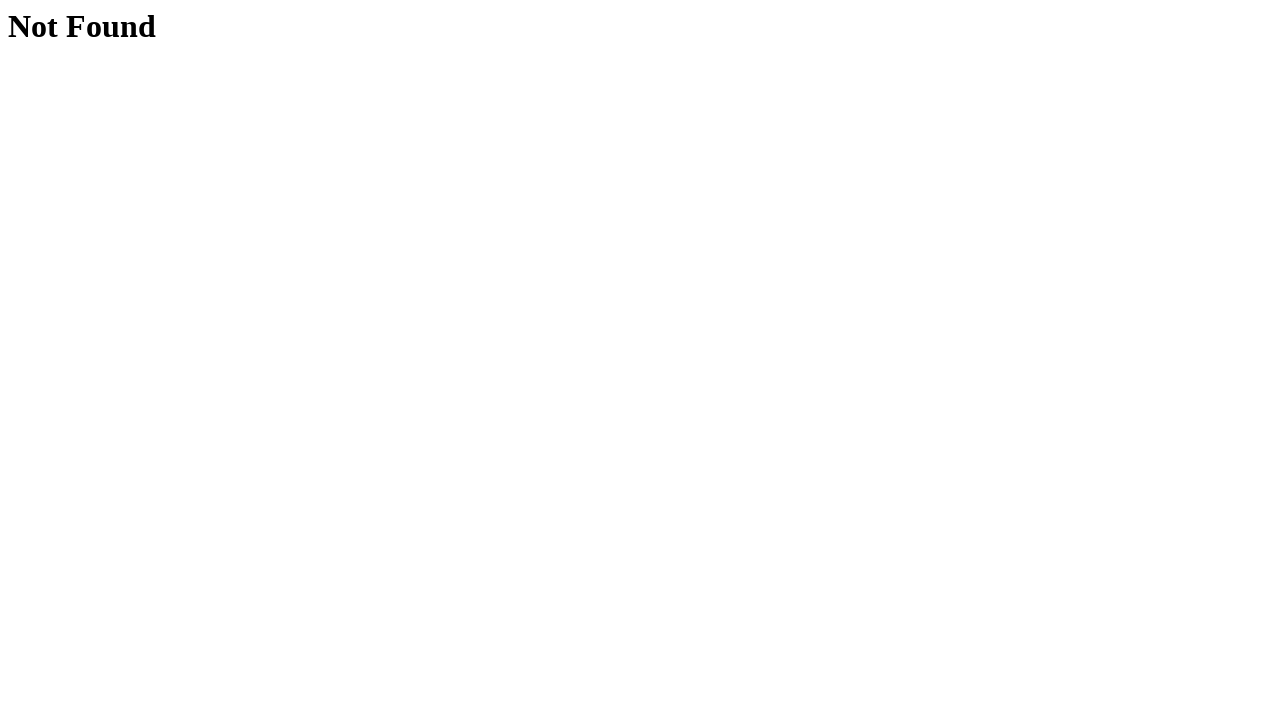

Navigated back to disappearing elements page
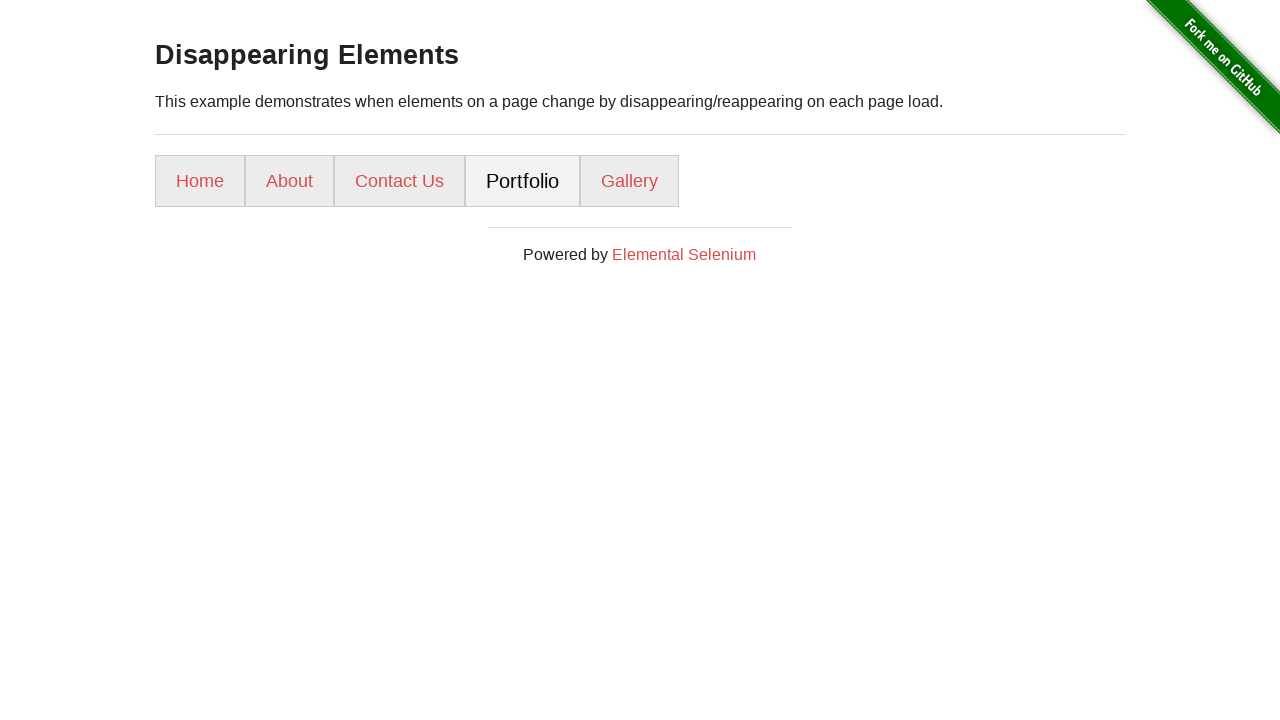

Clicked button 5 in the dynamic list at (630, 181) on xpath=//*[@id="content"]/div/ul/li[5]/a
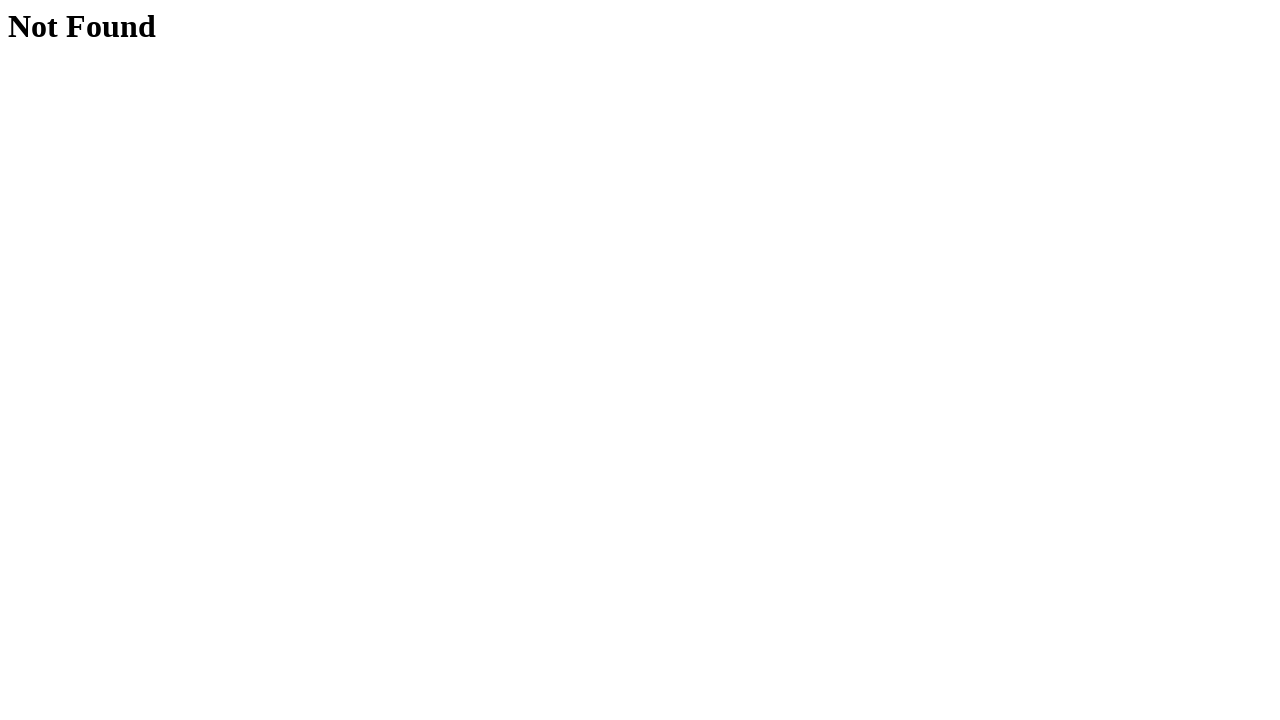

Navigated back to disappearing elements page
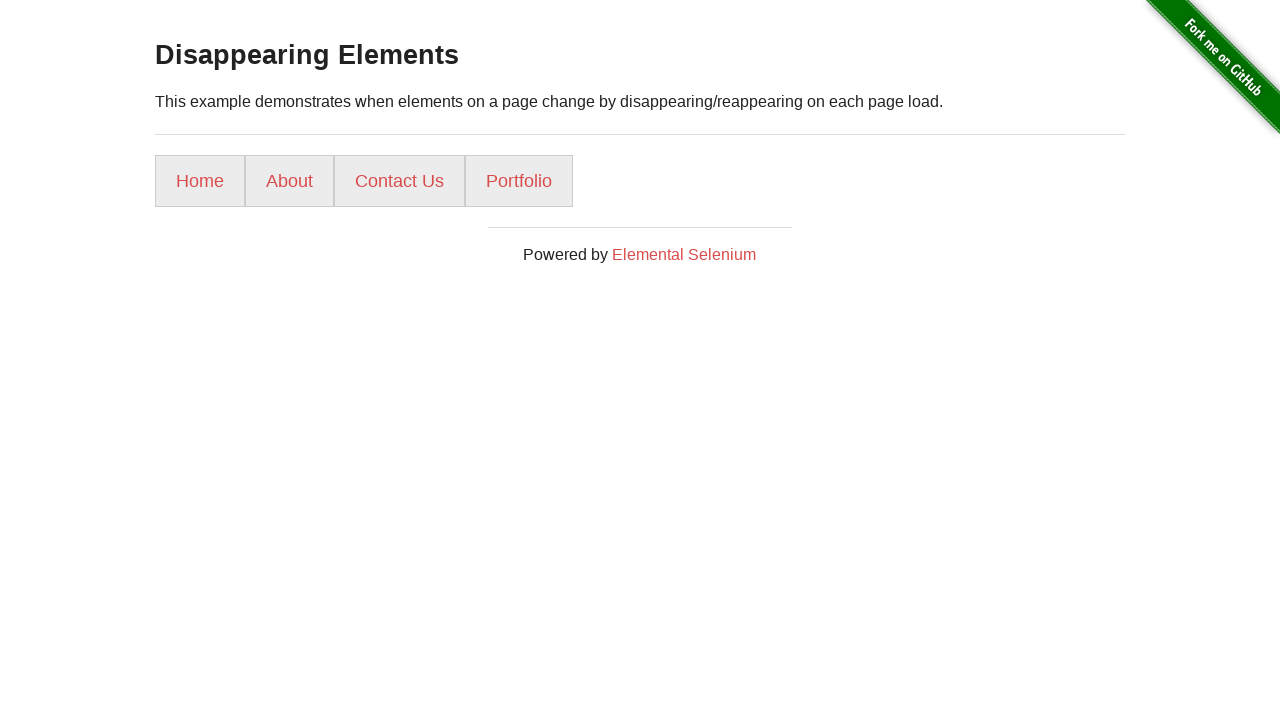

Verified that there are exactly 5 buttons
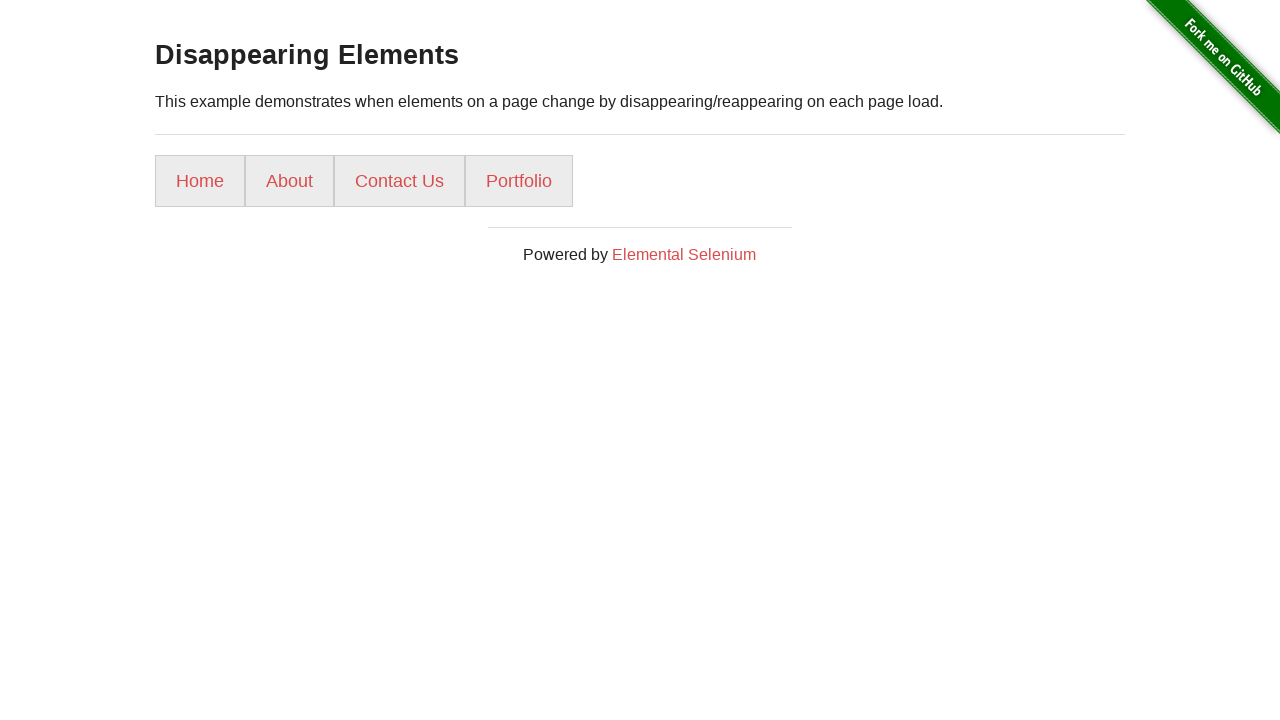

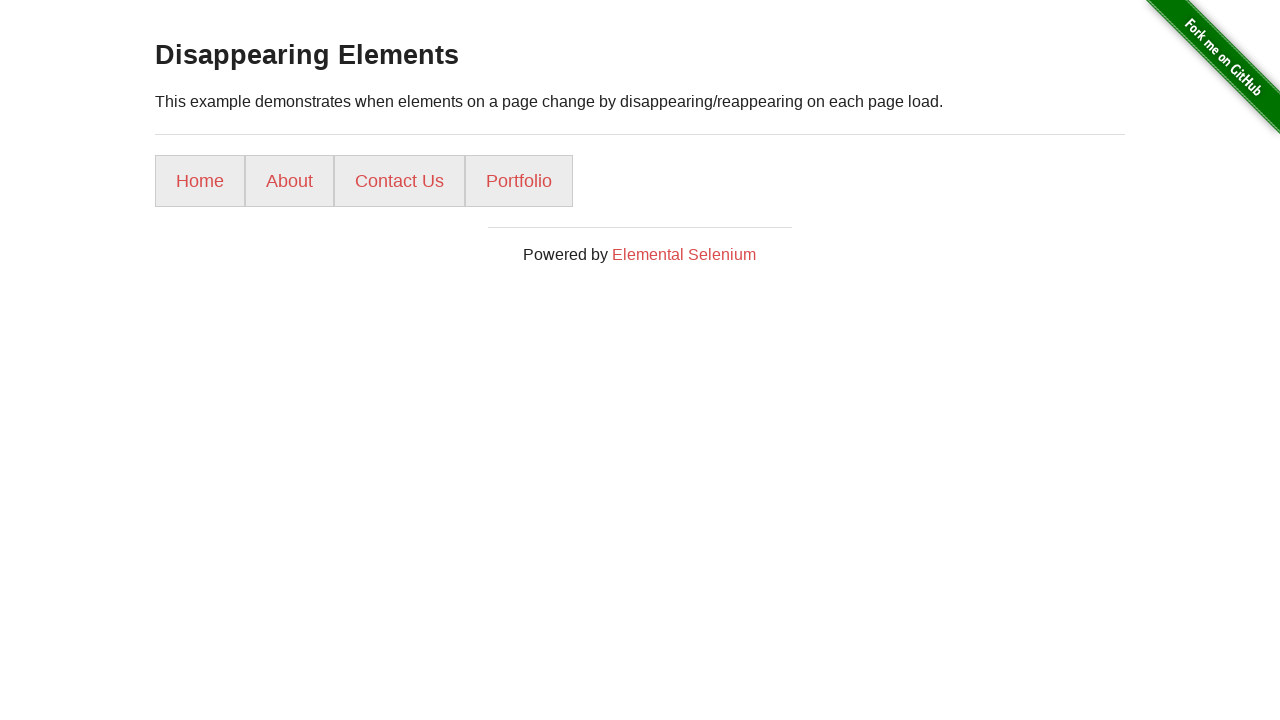